Navigates to Hacker News, waits for posts to load, and clicks the "More" link to load the next page of posts.

Starting URL: https://news.ycombinator.com/

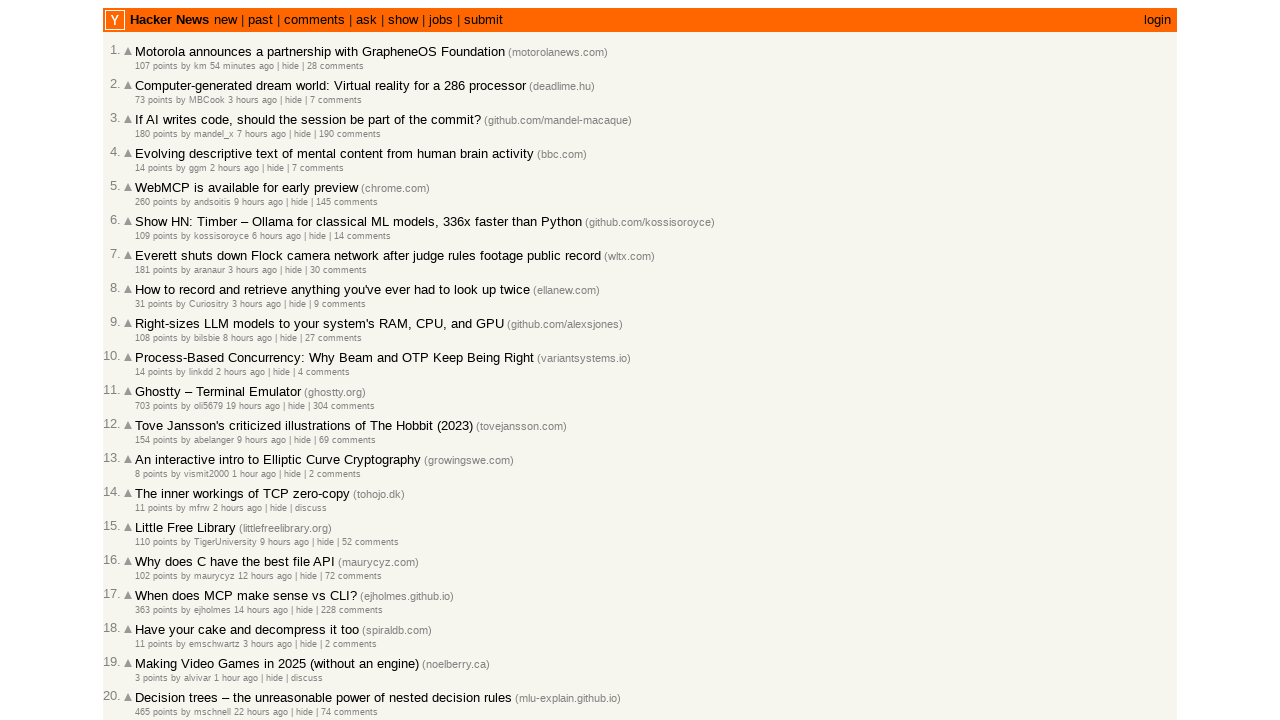

Waited for Hacker News posts to load
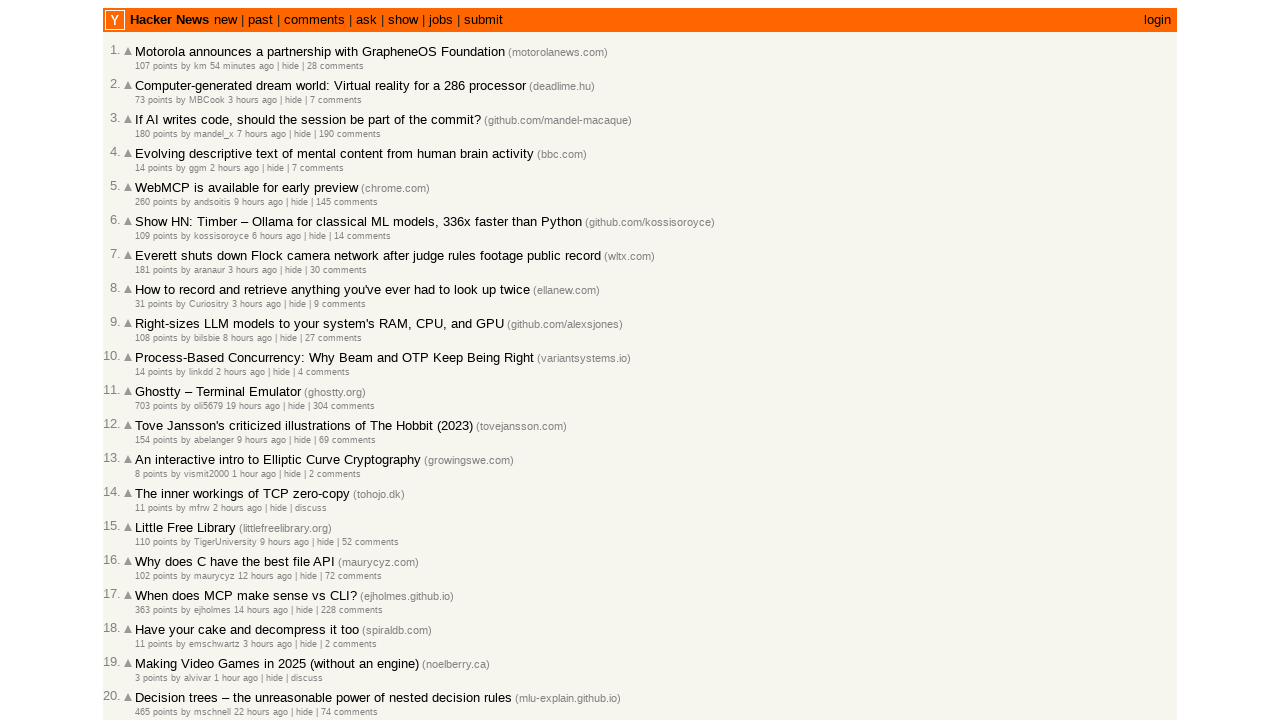

Clicked the 'More' link to load next page of posts at (149, 616) on .morelink
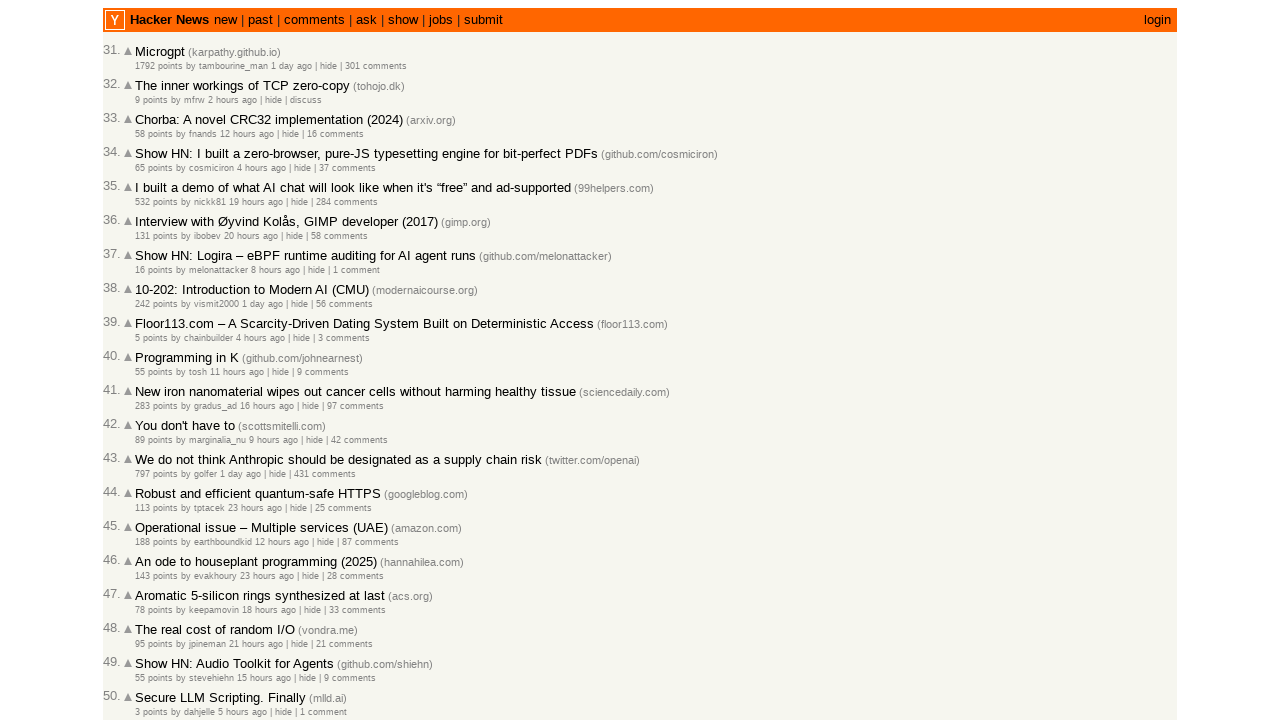

Waited for next page of Hacker News posts to load
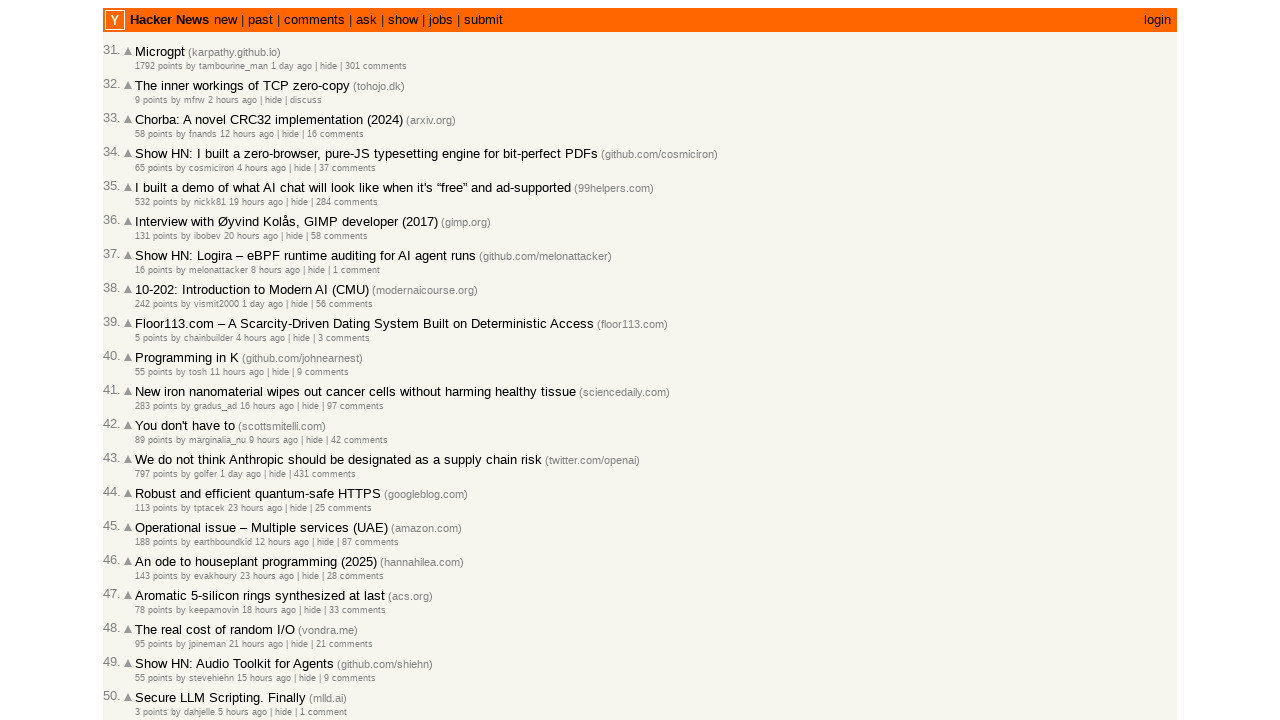

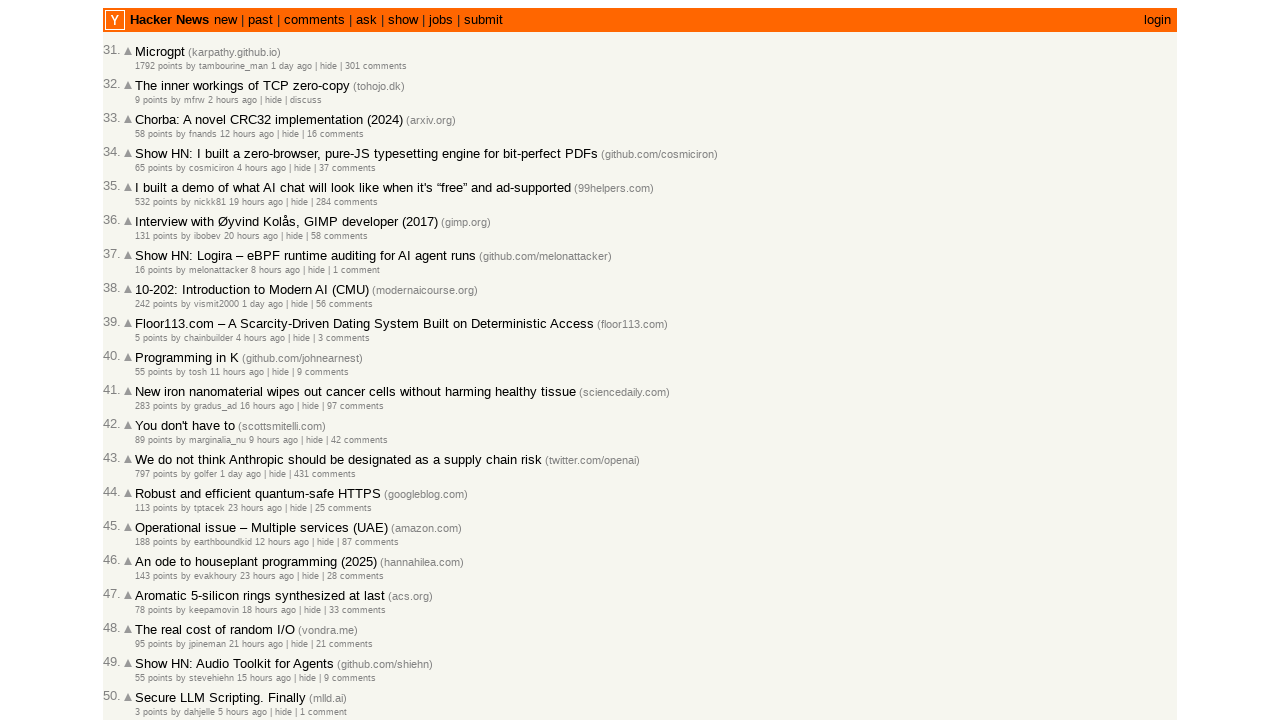